Tests the Playwright documentation website by verifying the page title, clicking the "Get Started" button, and confirming the Installation heading is visible on the resulting page.

Starting URL: https://playwright.dev/

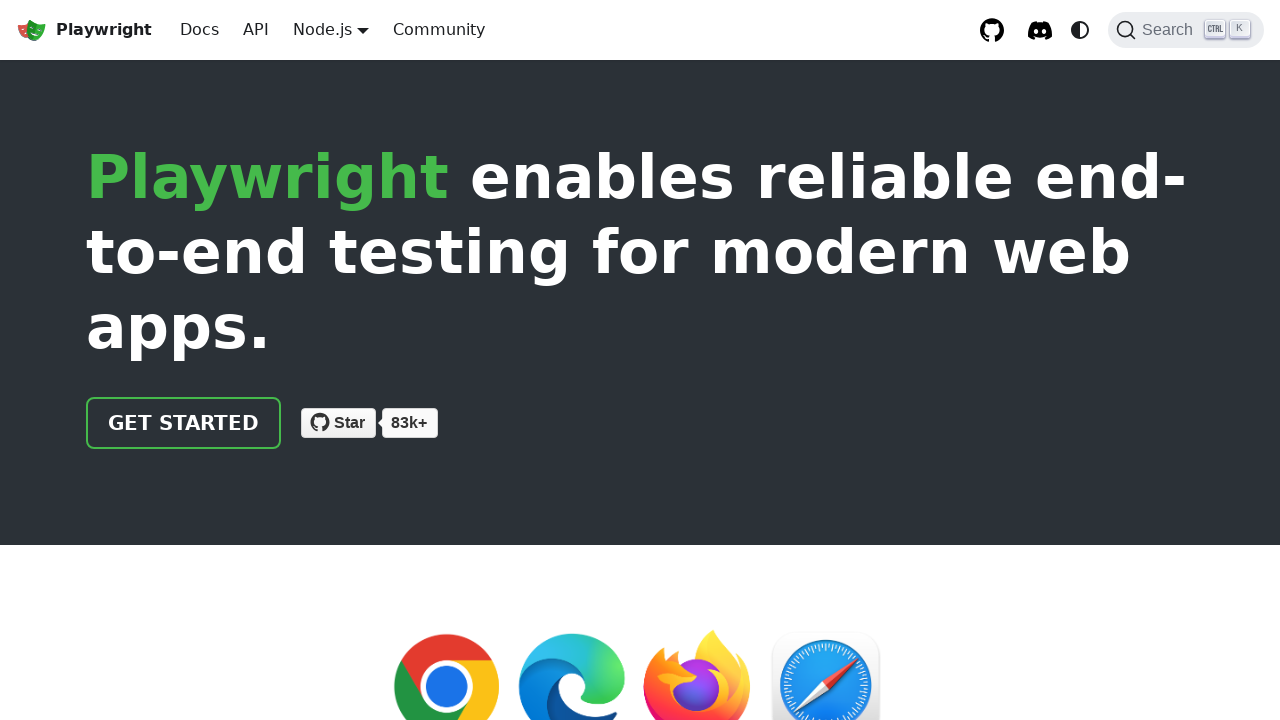

Verified page title contains 'Playwright'
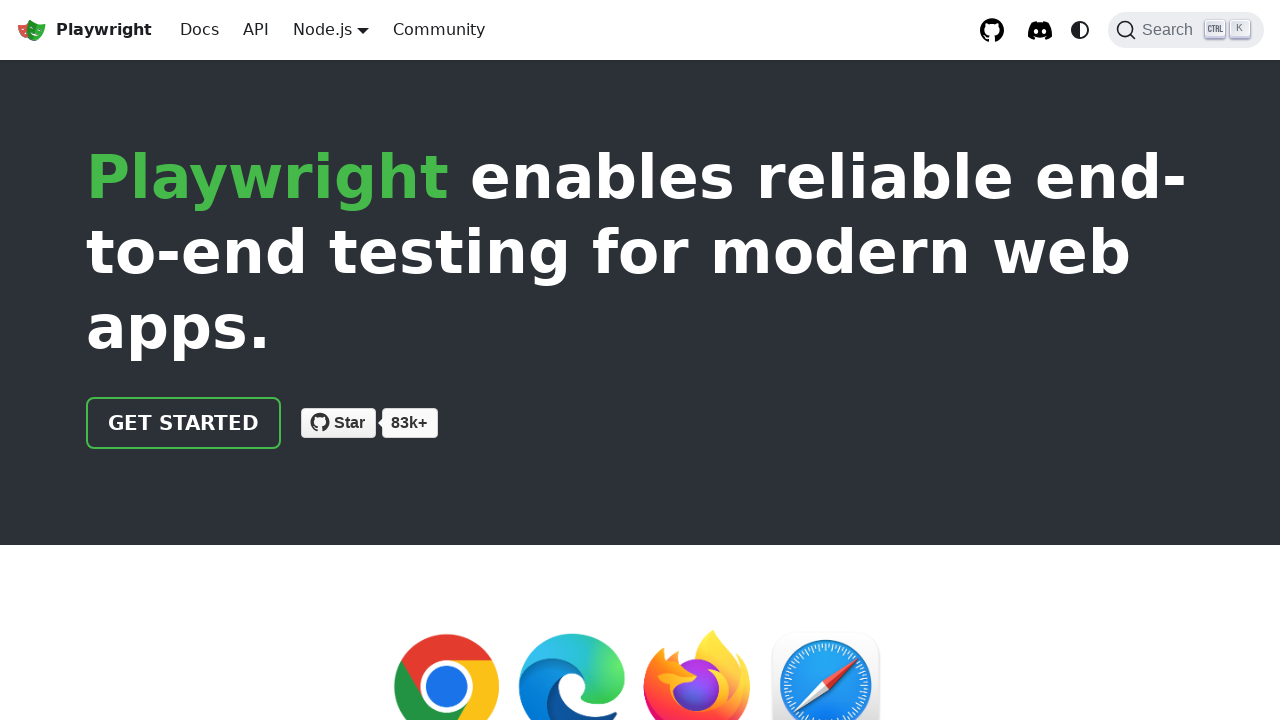

Located 'Get Started' link
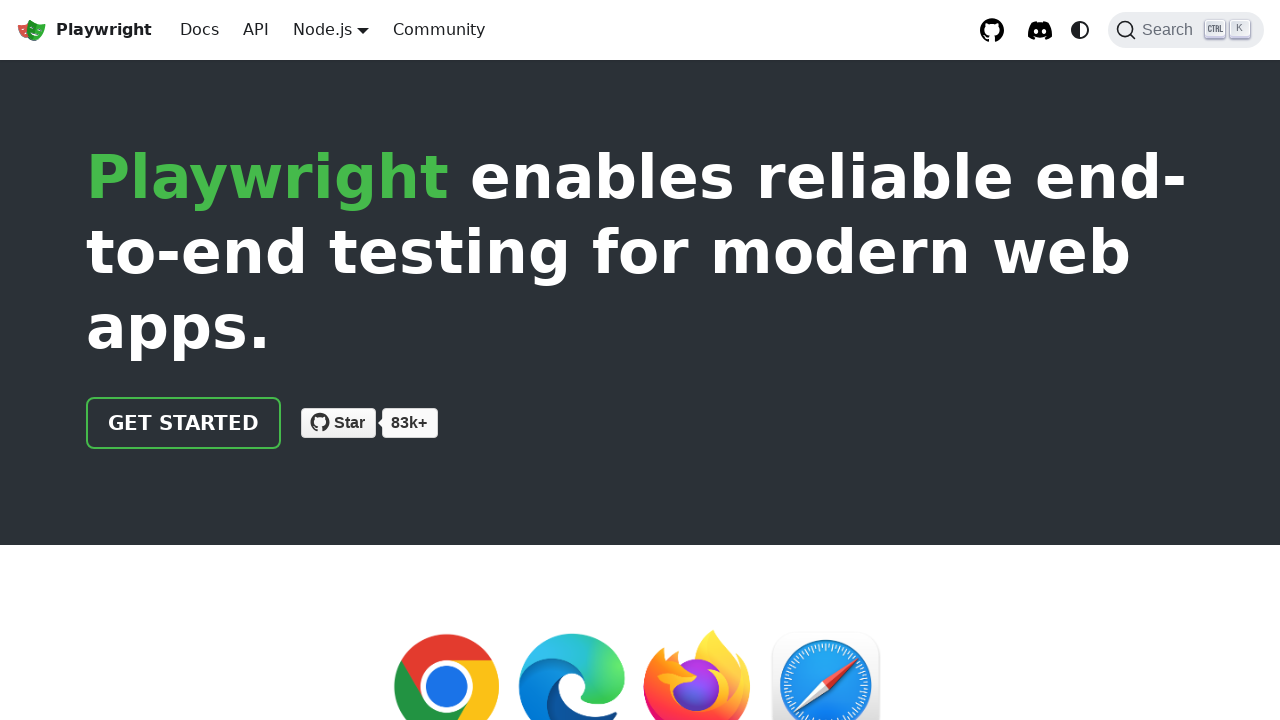

Verified 'Get Started' link href is '/docs/intro'
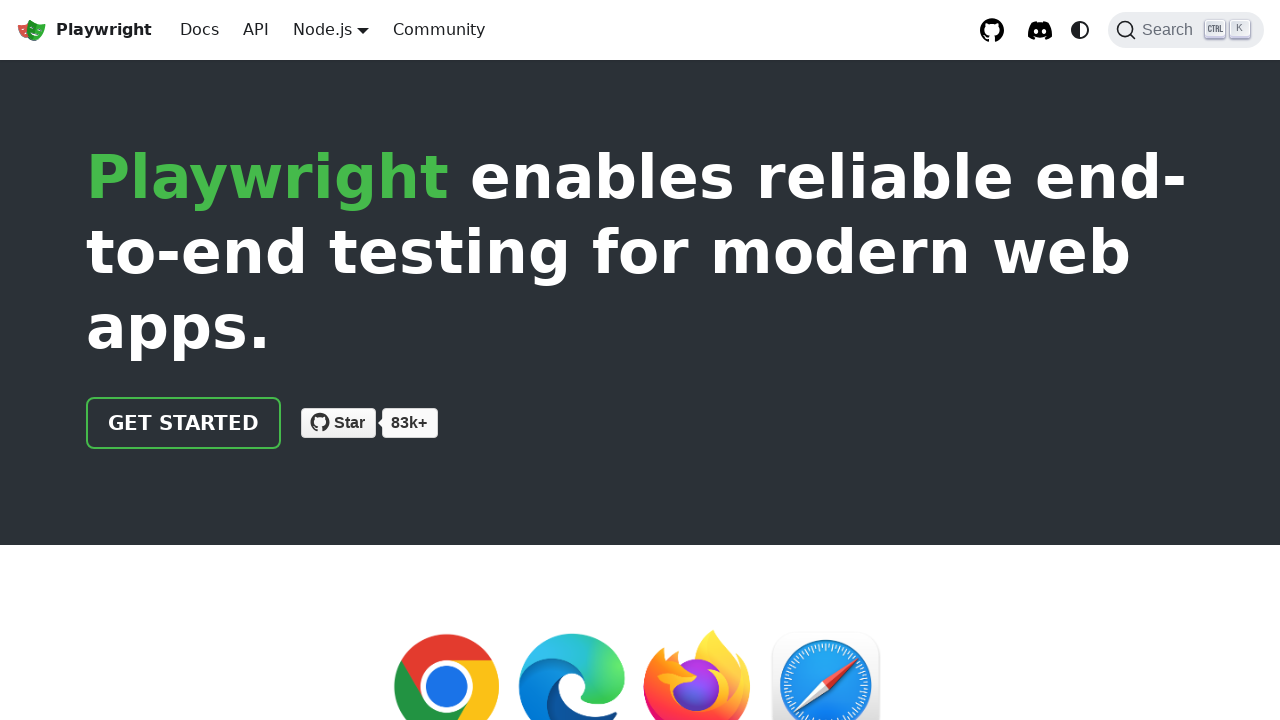

Clicked 'Get Started' link at (184, 423) on internal:role=link[name="Get Started"i]
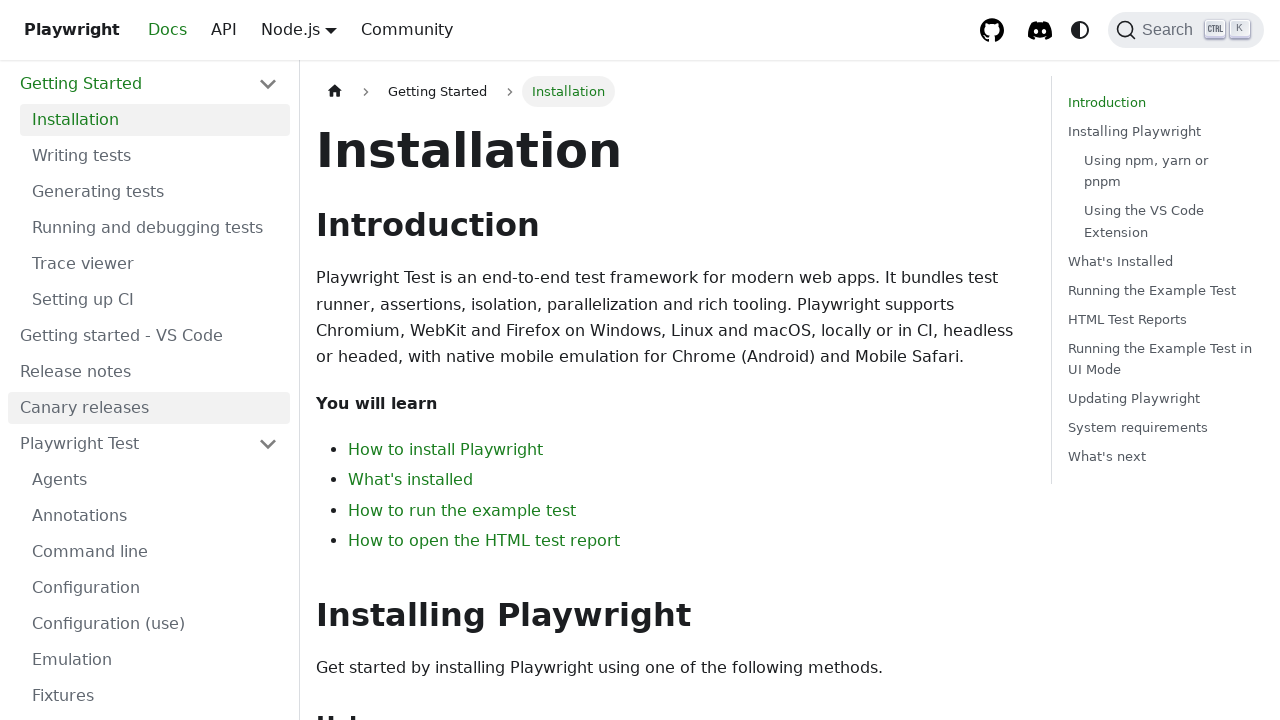

Waited for Installation heading to load
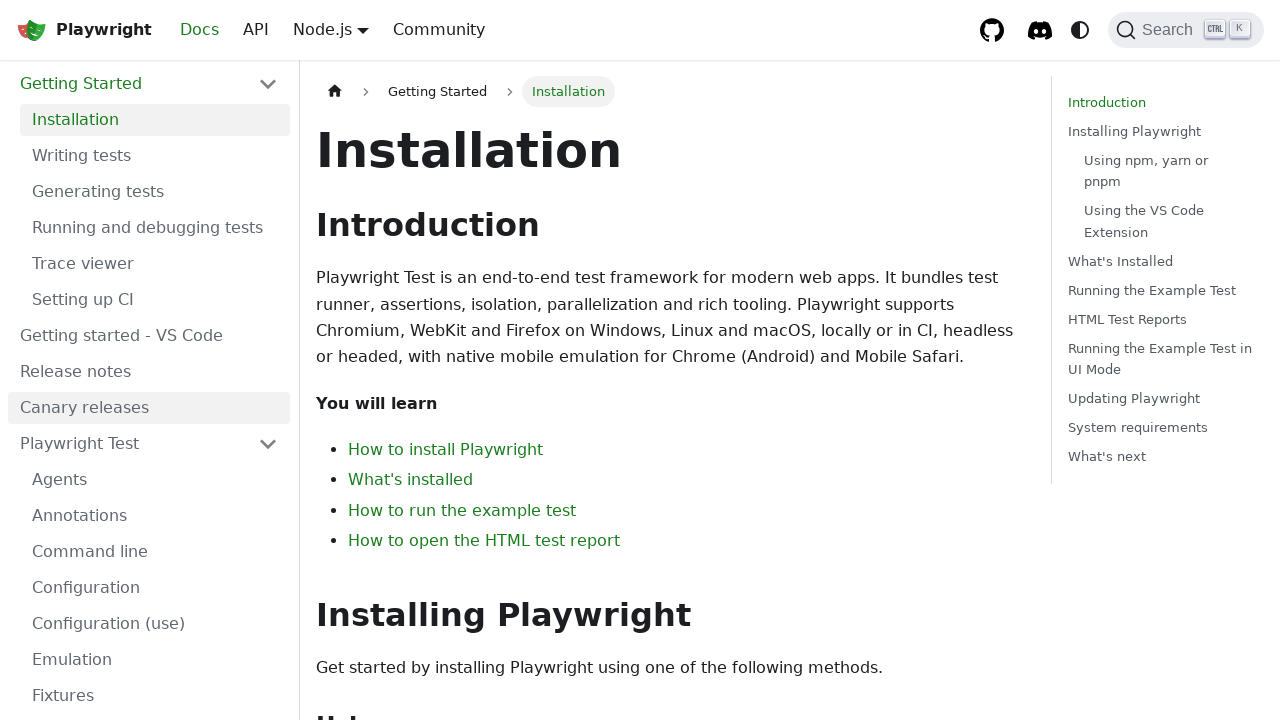

Verified Installation heading is visible
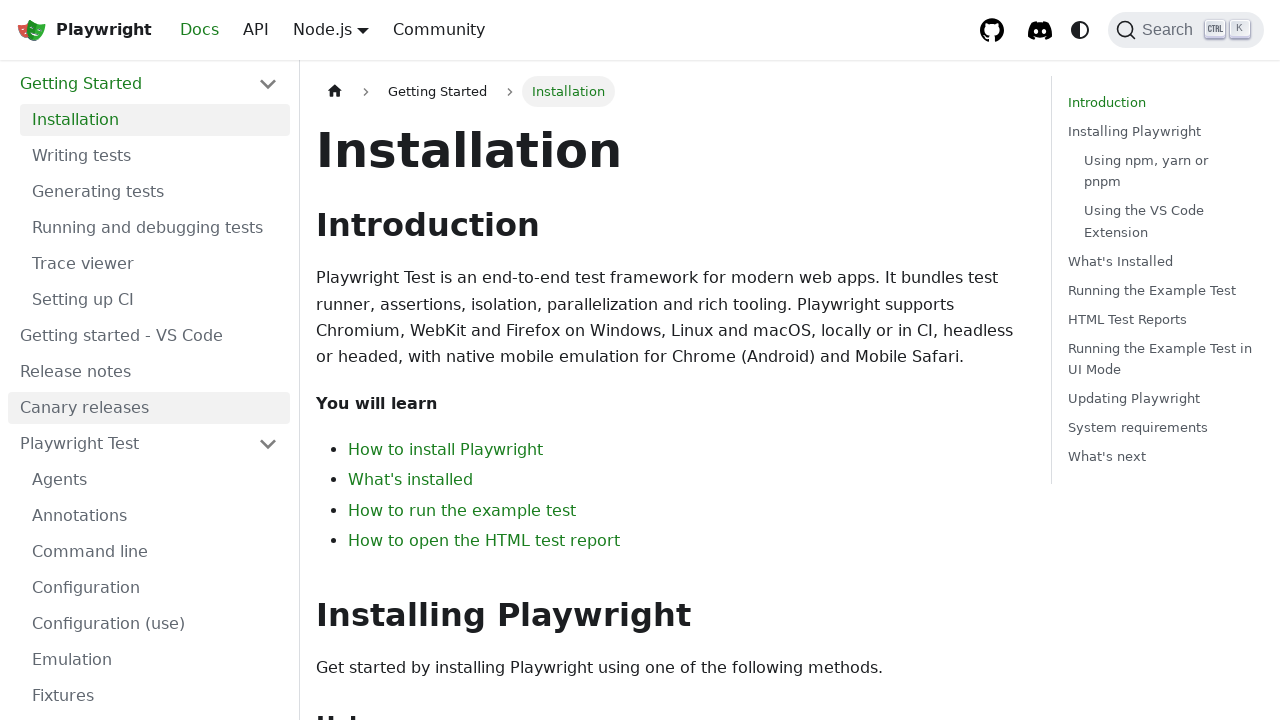

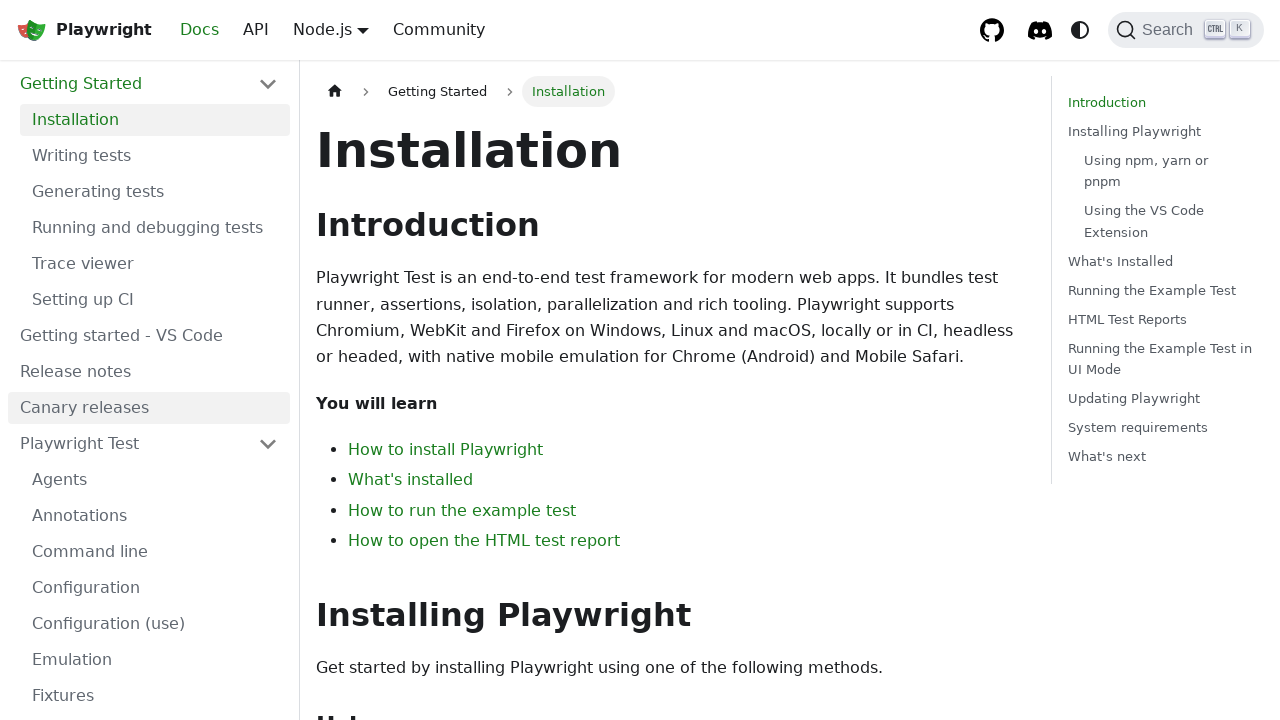